Tests the dynamic controls page by clicking the Enable button and verifying the "It's enabled!" message appears after the input field is enabled.

Starting URL: https://the-internet.herokuapp.com/dynamic_controls

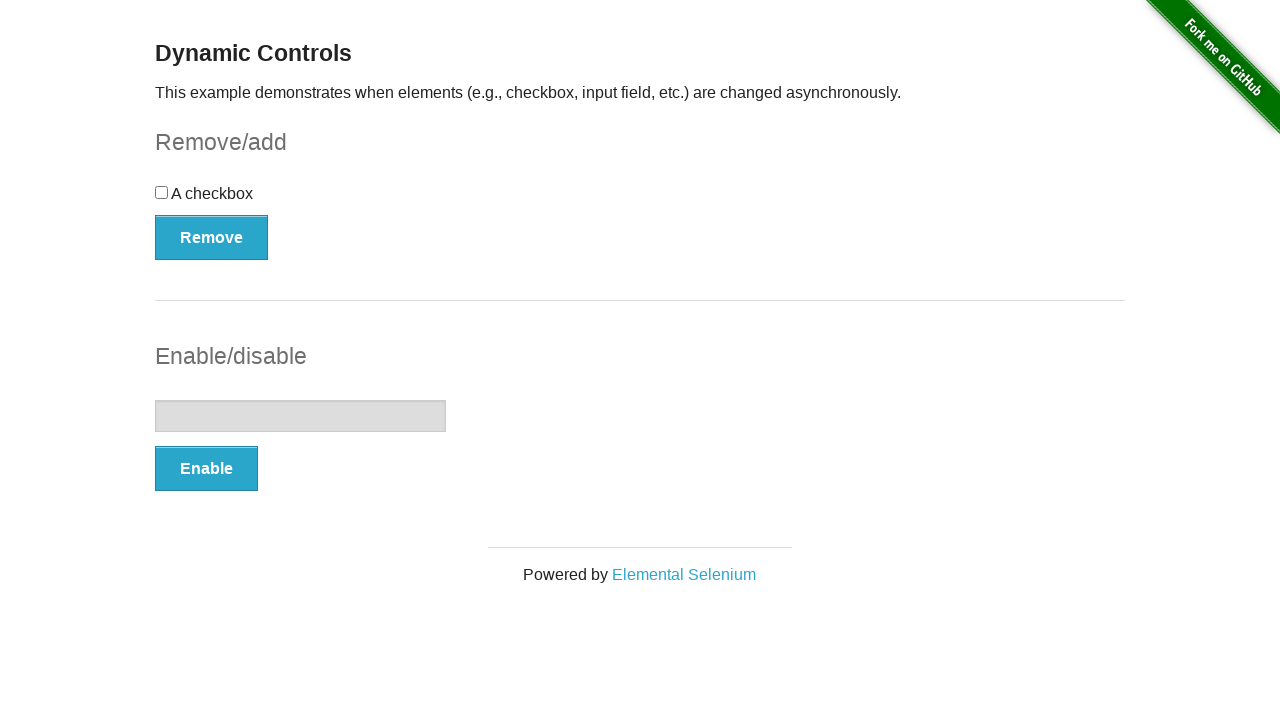

Clicked the Enable button at (206, 469) on xpath=//form[@id='input-example']/button
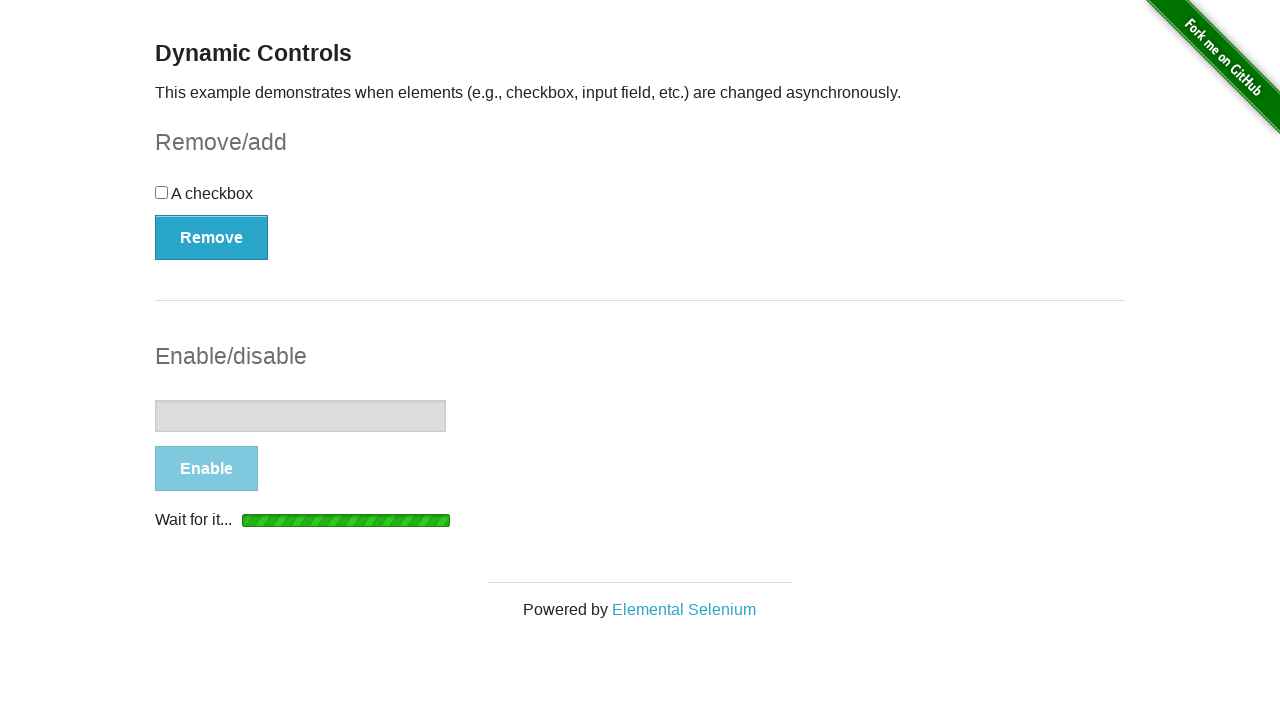

Waited for the 'It's enabled!' message to appear
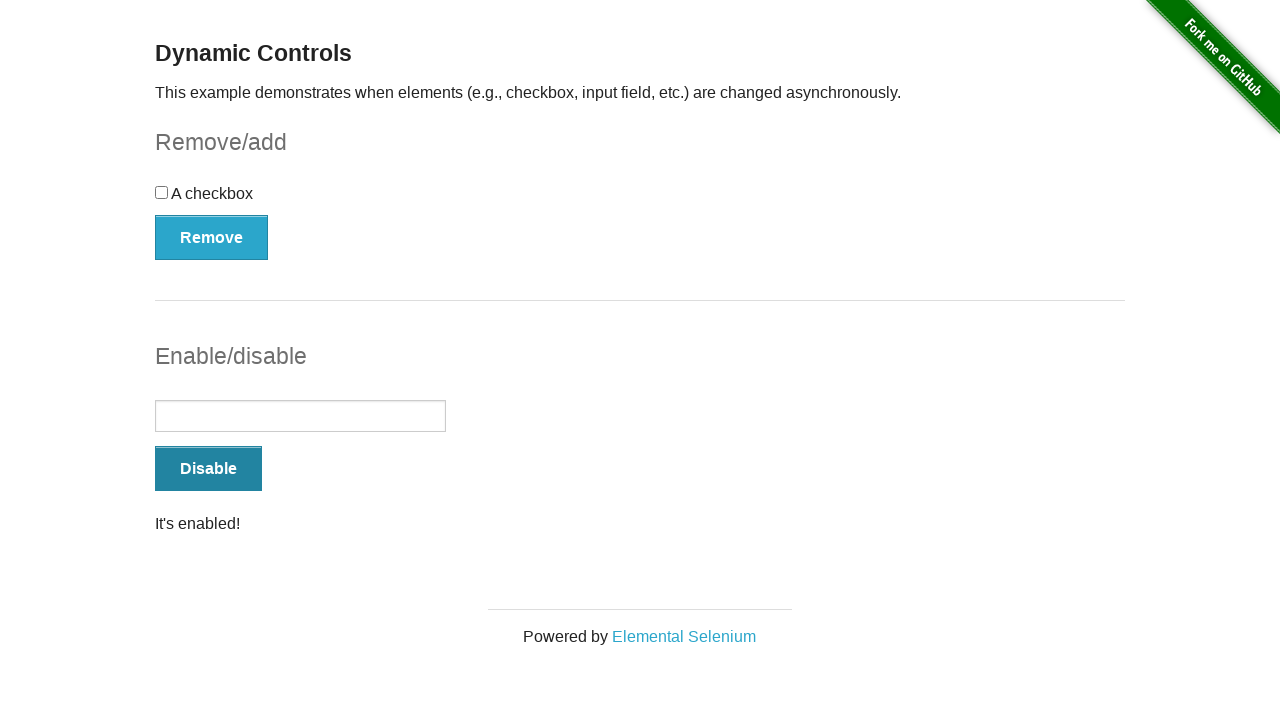

Verified that the message text is 'It's enabled!'
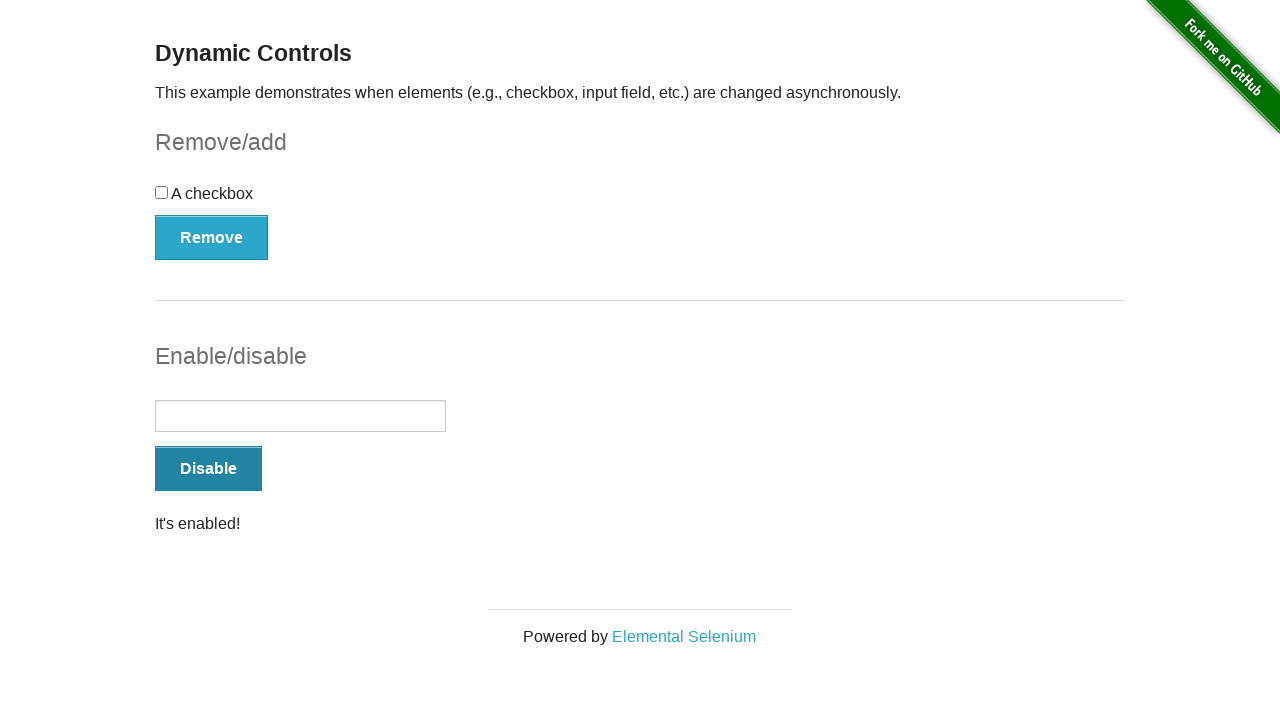

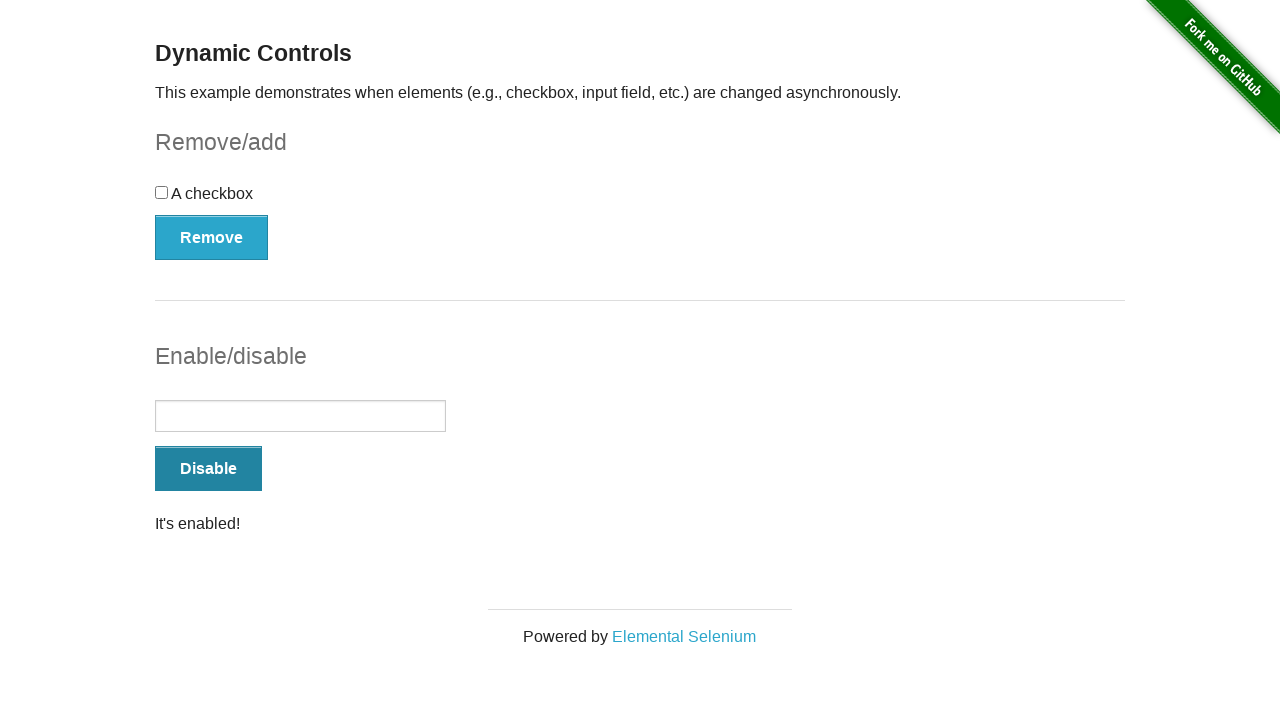